Tests double-click functionality on W3Schools by entering text in a field and double-clicking a button to copy the text to another field

Starting URL: https://www.w3schools.com/tags/tryit.asp?filename=tryhtml5_ev_ondblclick3

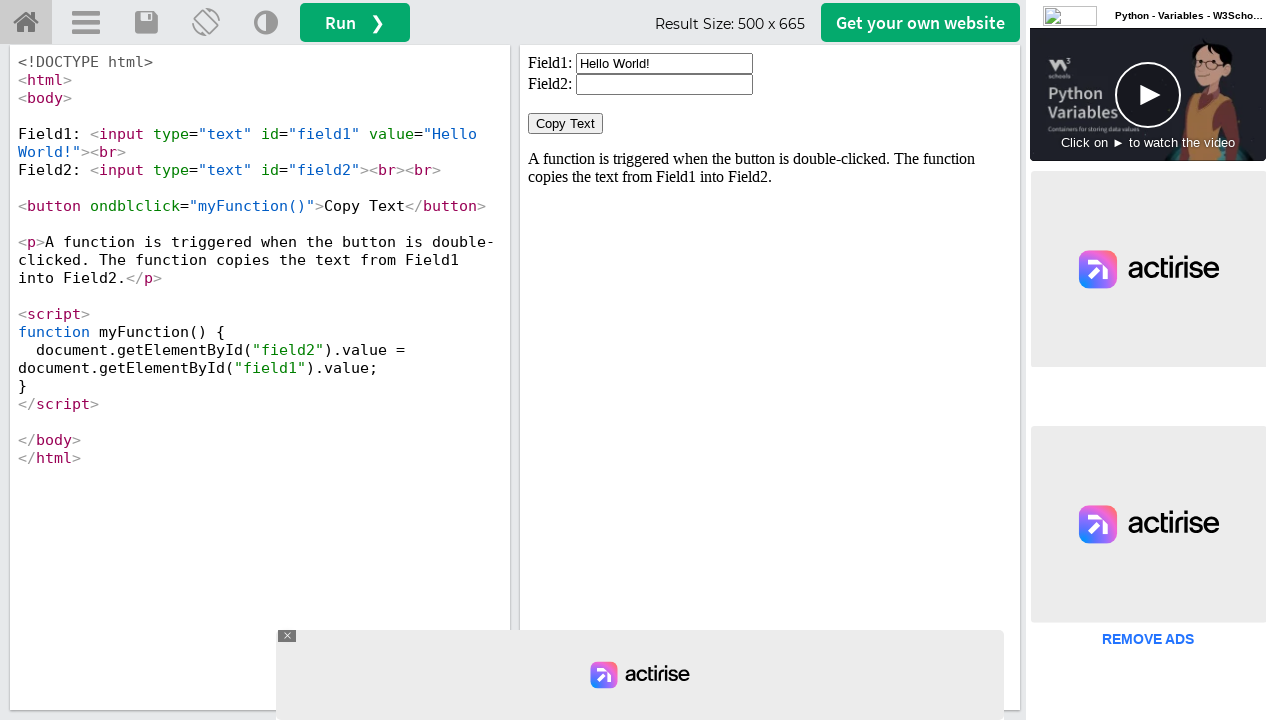

Located iframe with test content
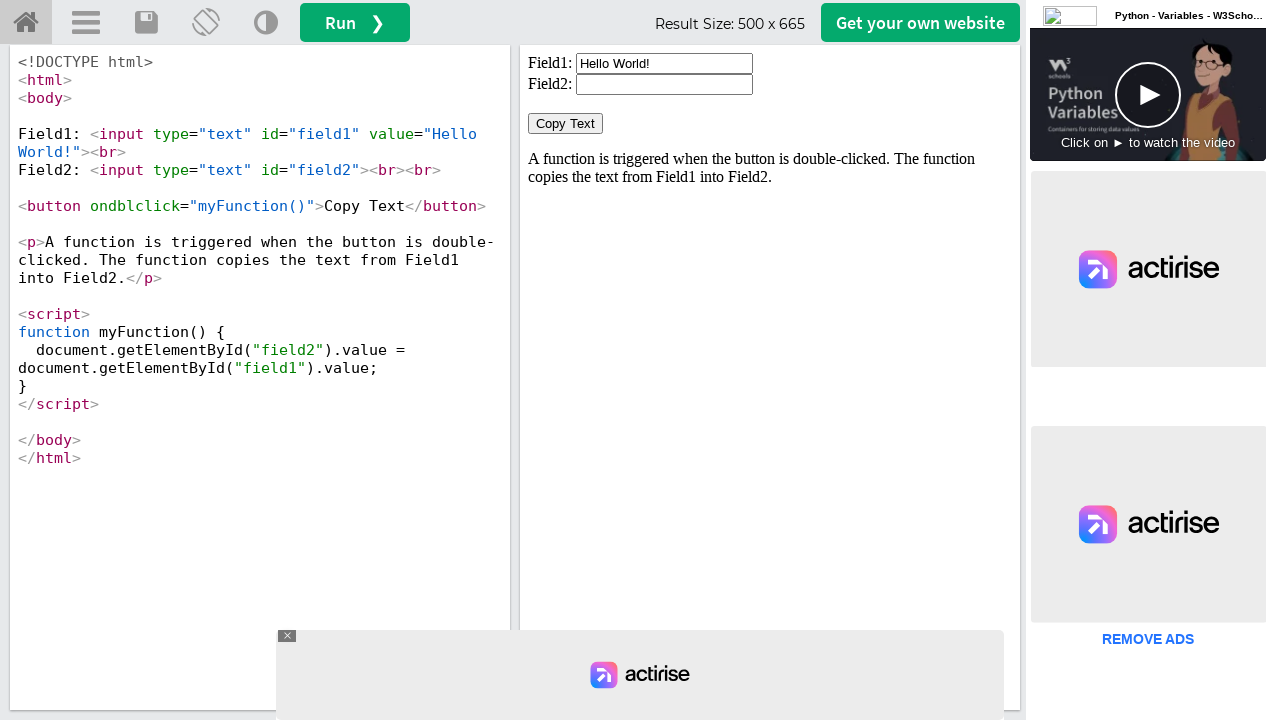

Cleared the first input field on #iframeResult >> internal:control=enter-frame >> input#field1
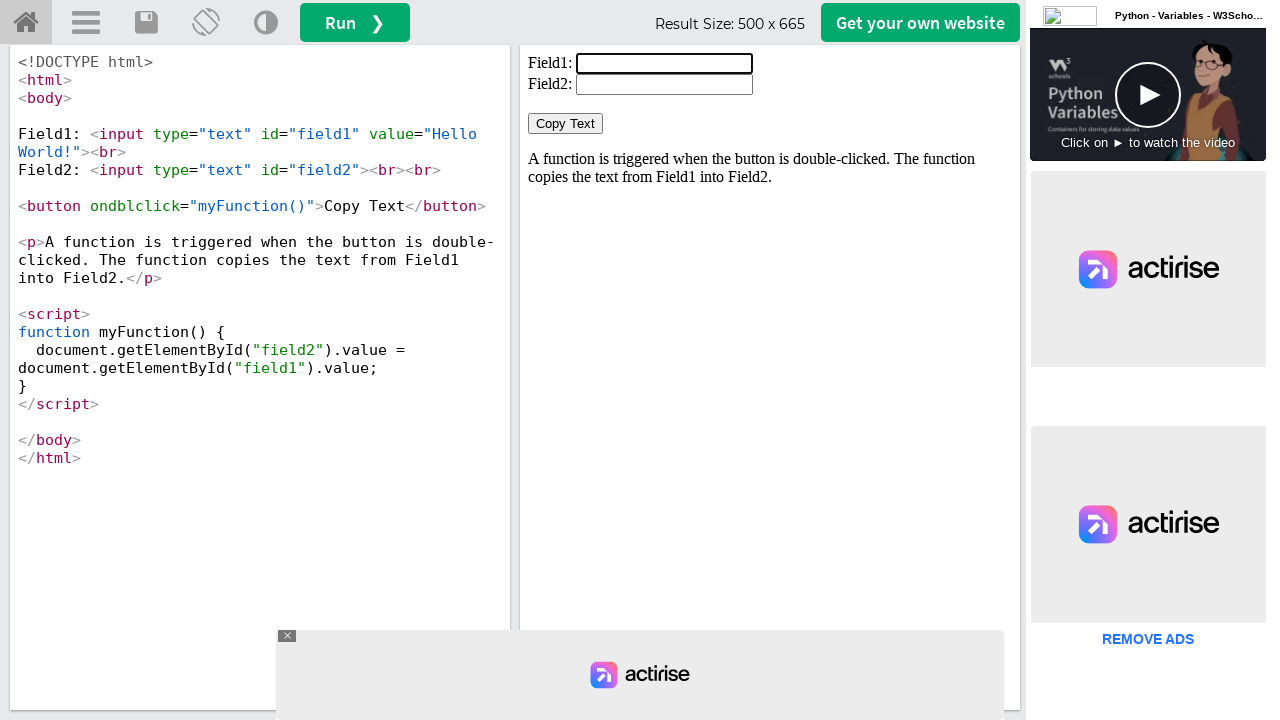

Entered 'Welcome' text in the first input field on #iframeResult >> internal:control=enter-frame >> input#field1
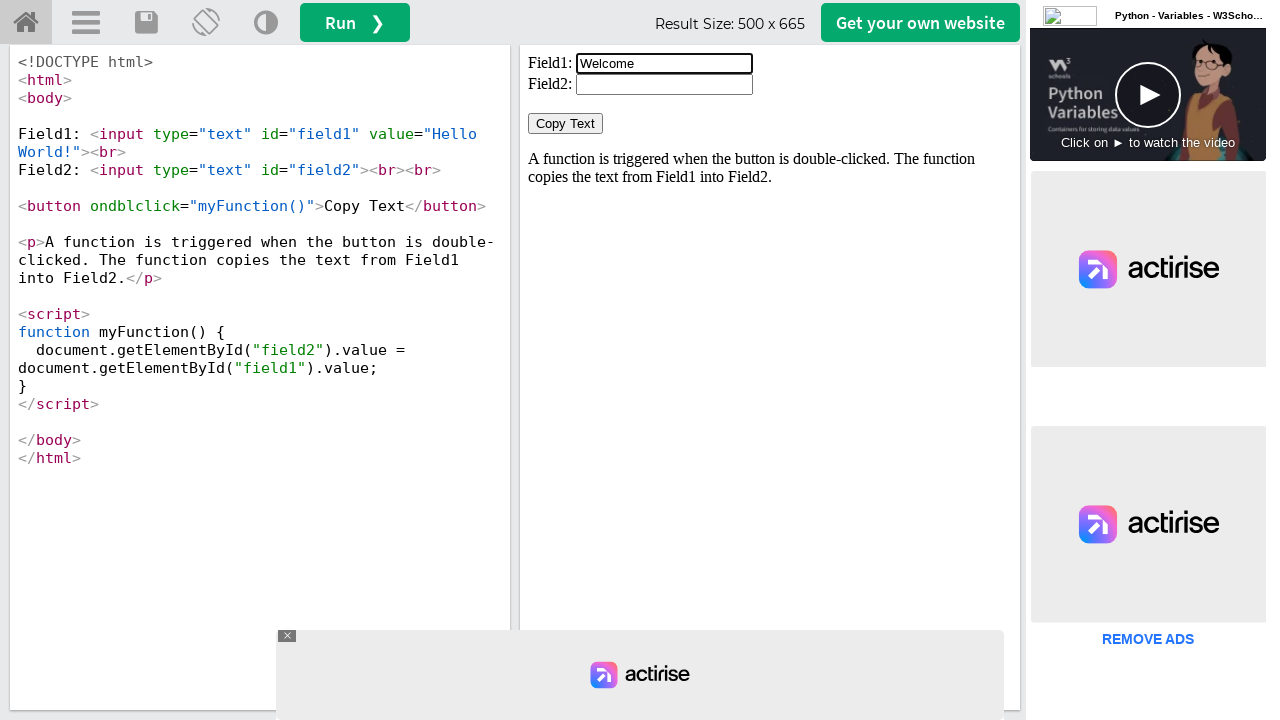

Double-clicked the 'Copy Text' button at (566, 124) on #iframeResult >> internal:control=enter-frame >> button:has-text('Copy Text')
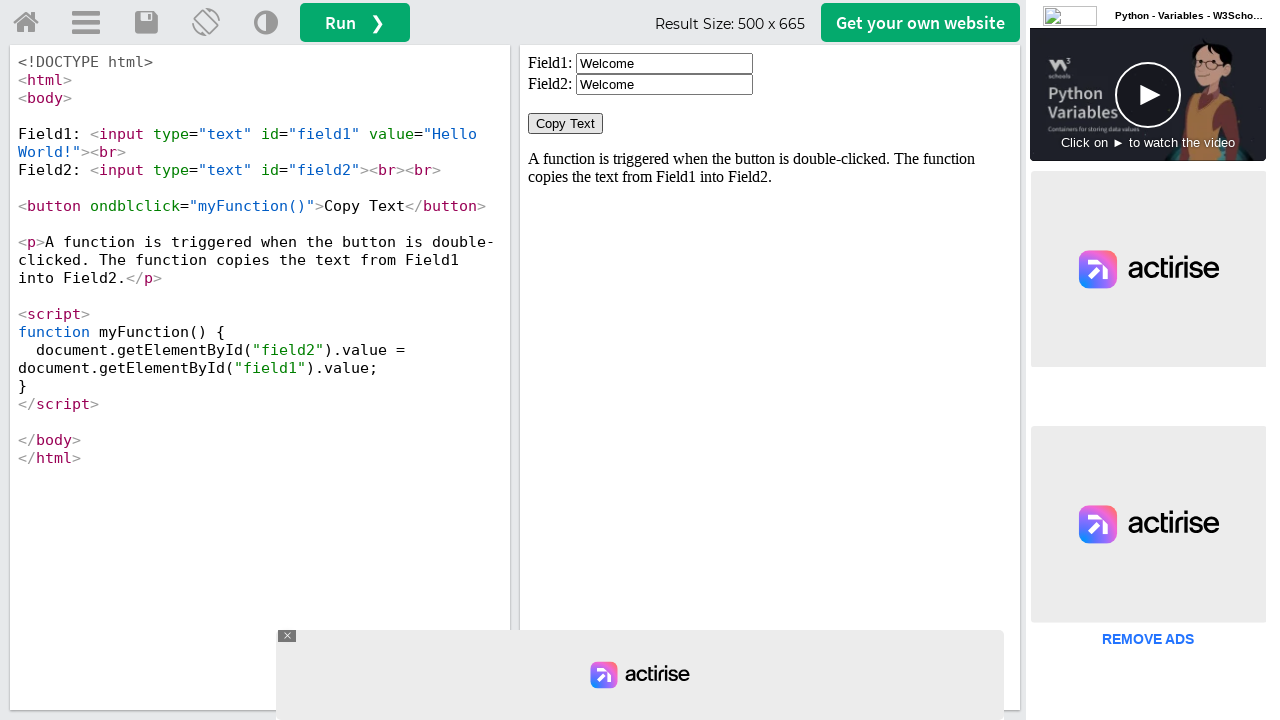

Verified that text was copied to the second input field
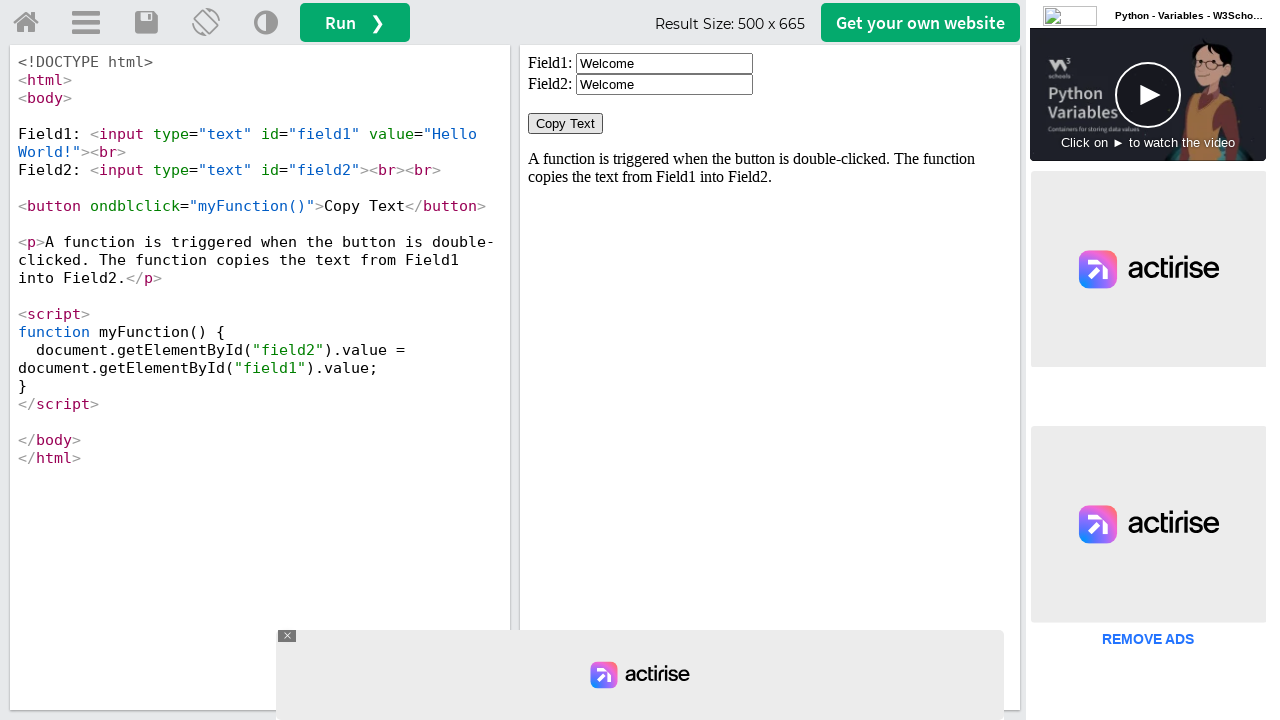

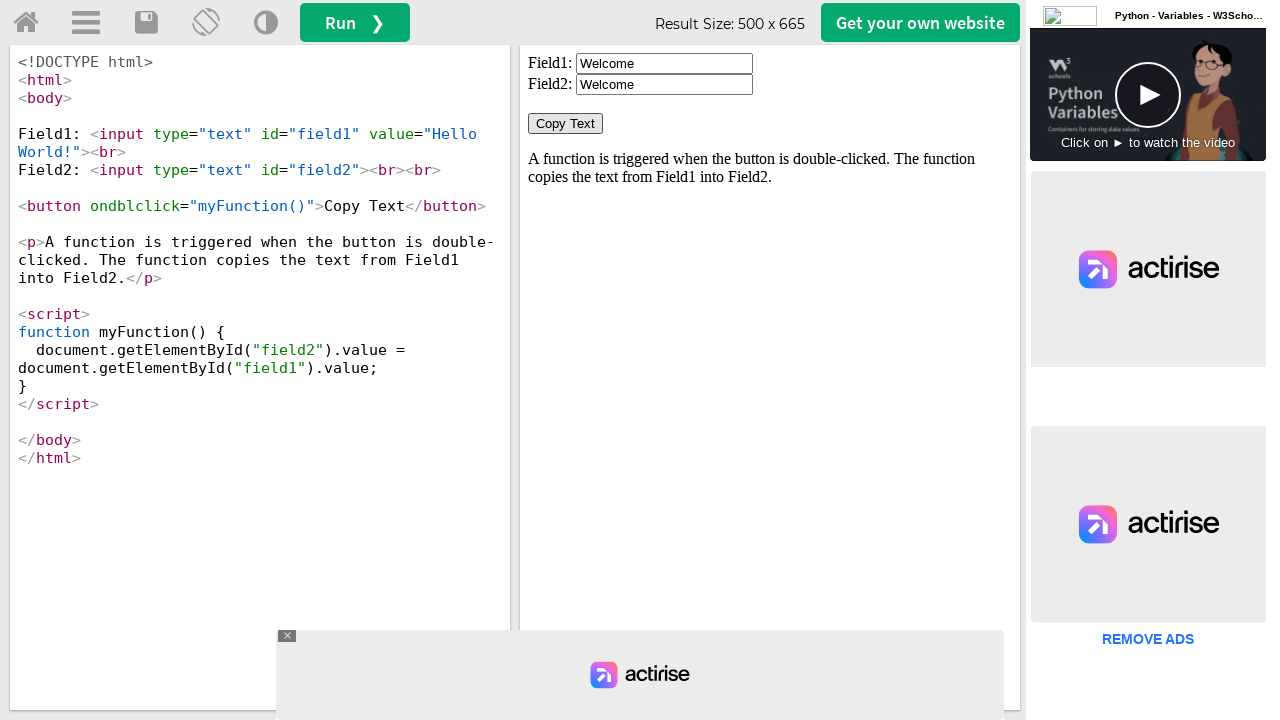